Navigates to automation exercise website and verifies that there are exactly 3 category elements present on the page

Starting URL: https://www.automationexercise.com/

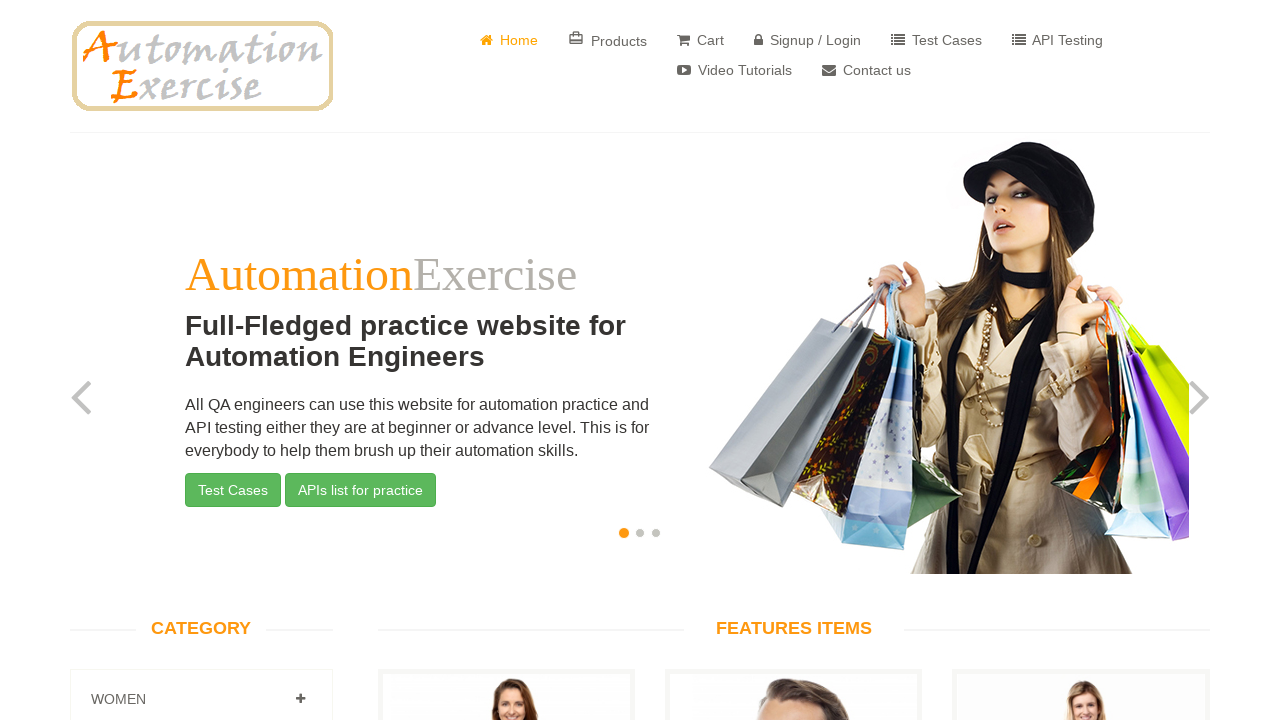

Navigated to automation exercise website
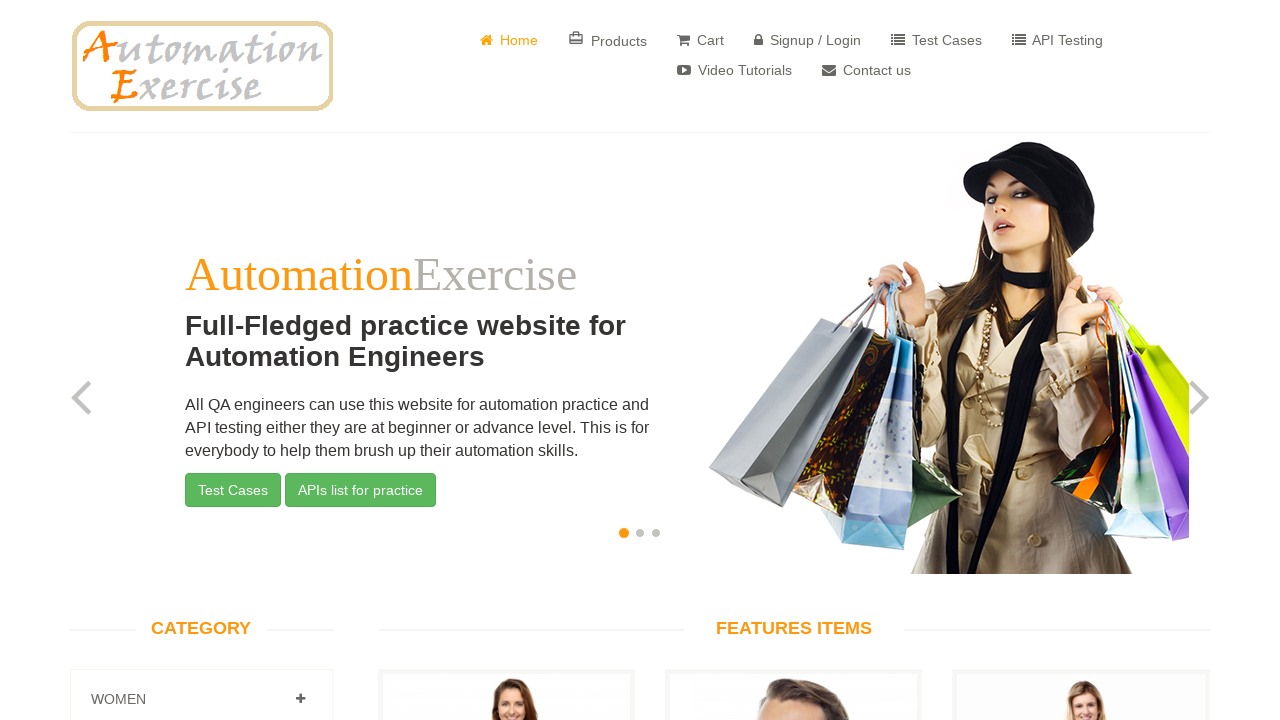

Category elements loaded and became visible
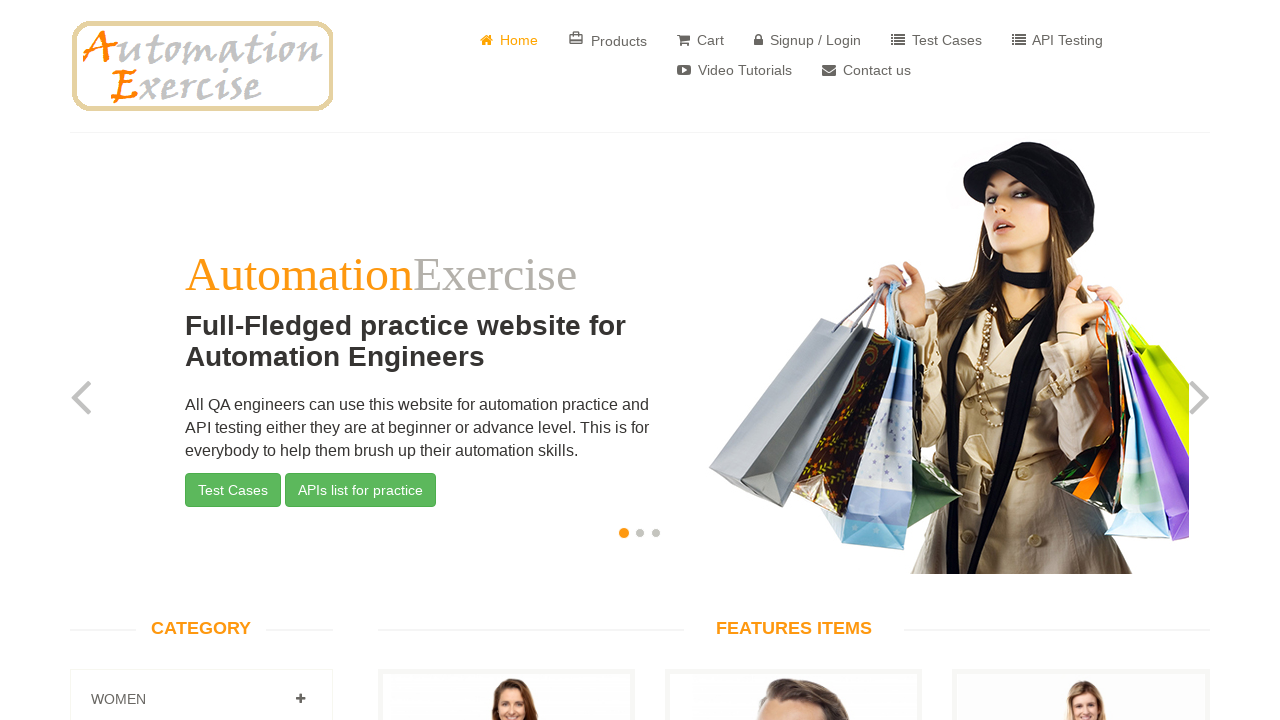

Found all category elements on the page
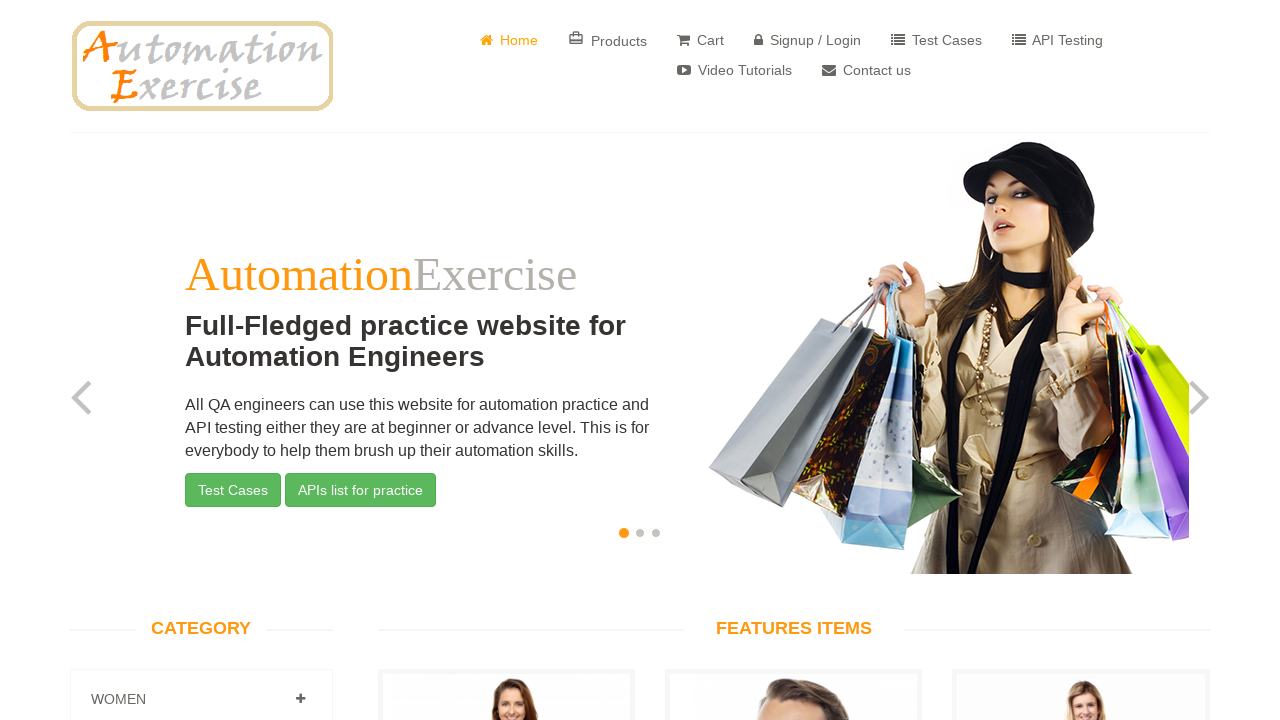

Verified category element count: 3 elements found
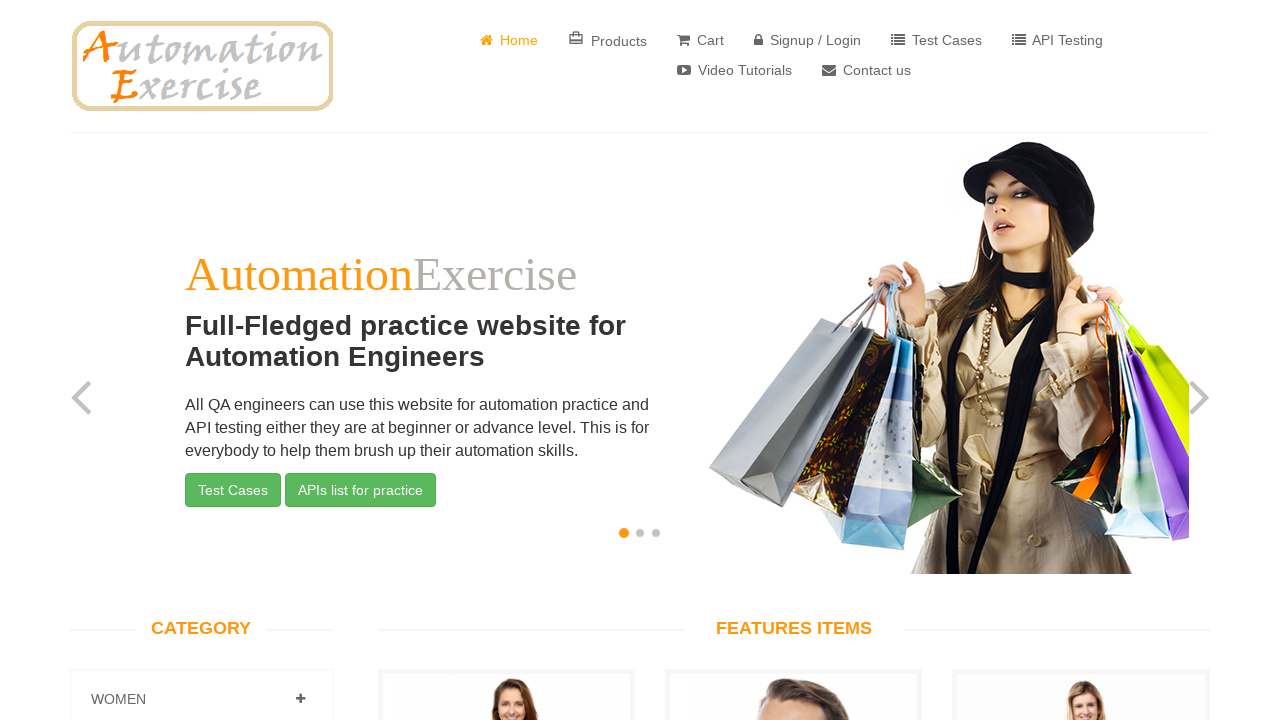

Category element test passed - exactly 3 elements found as expected
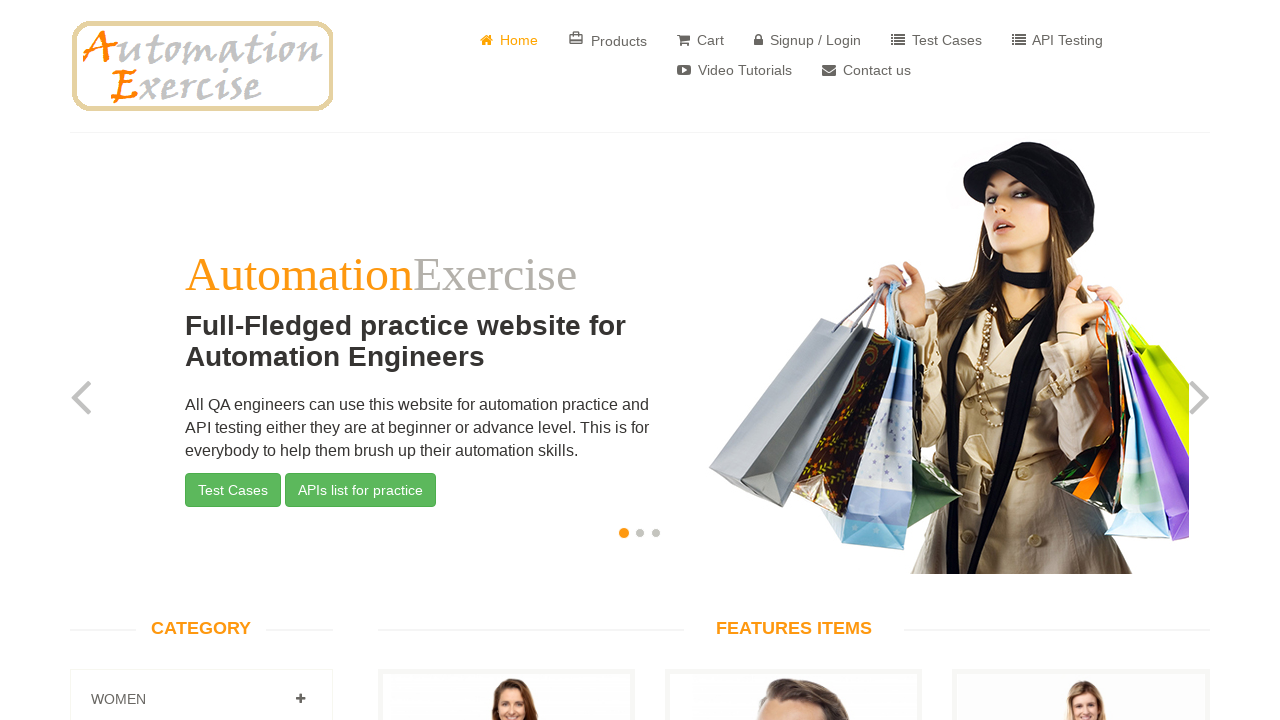

Retrieved category name: Women
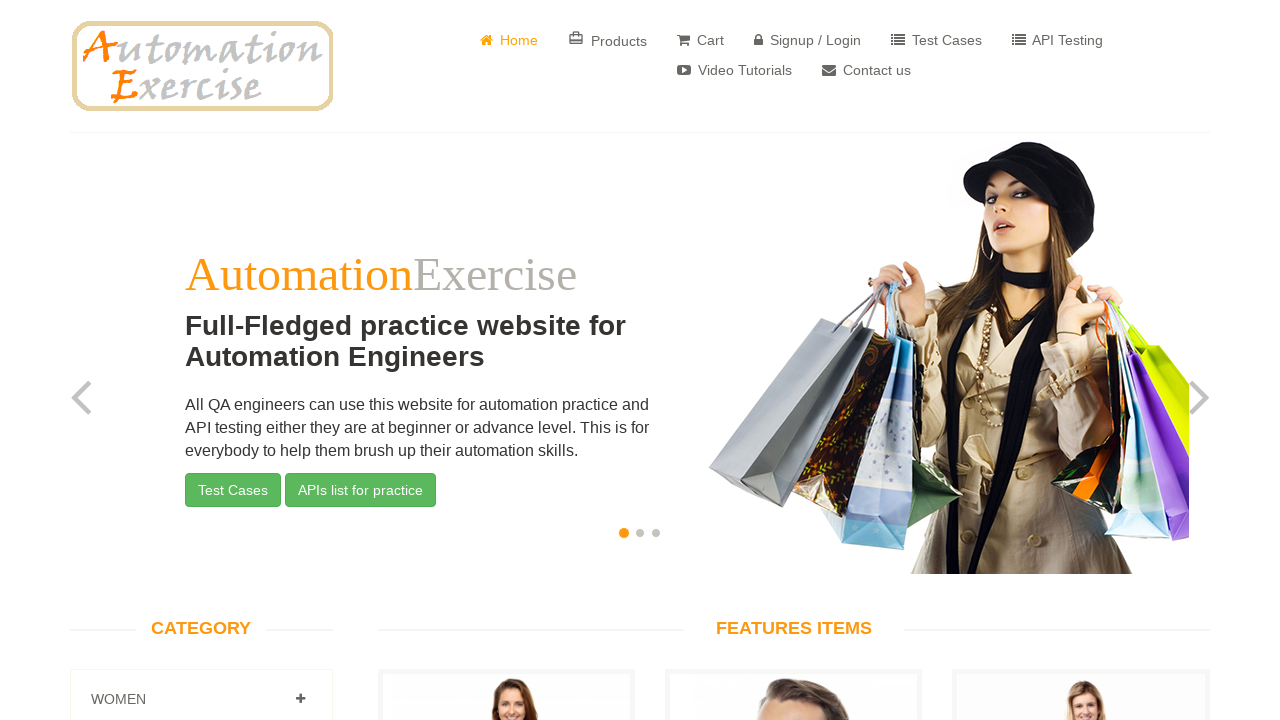

Retrieved category name: Men
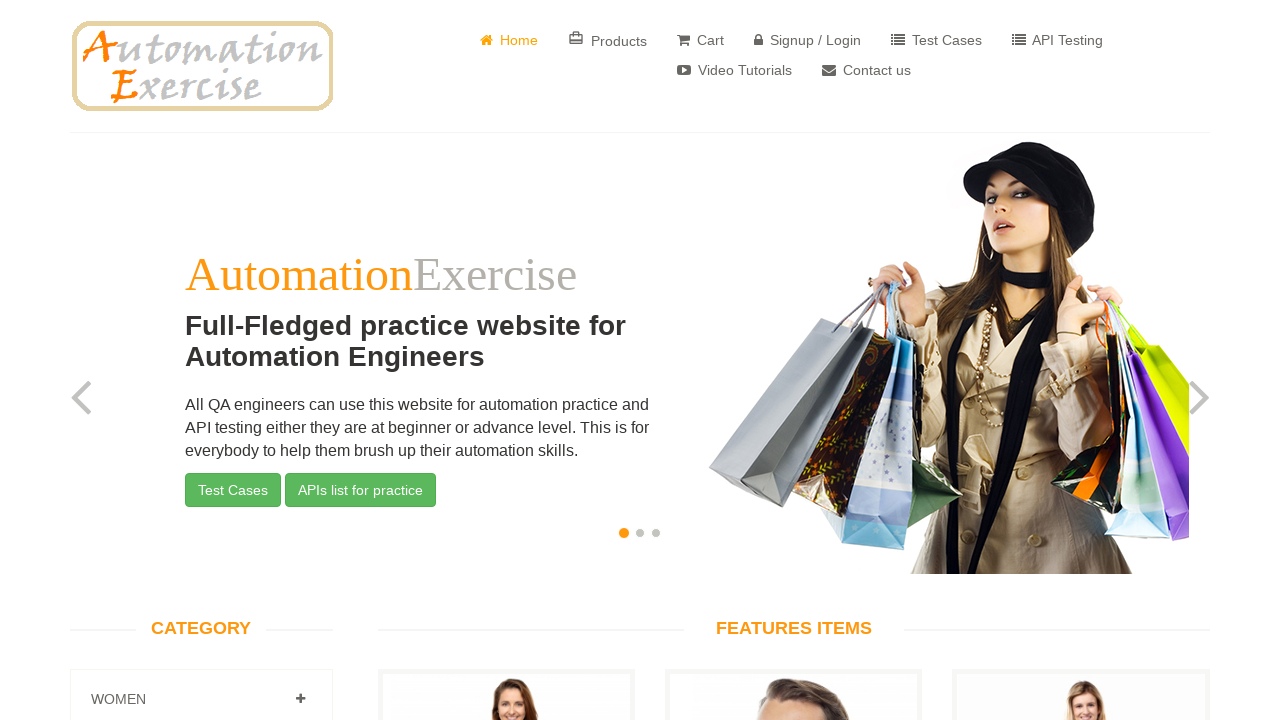

Retrieved category name: Kids
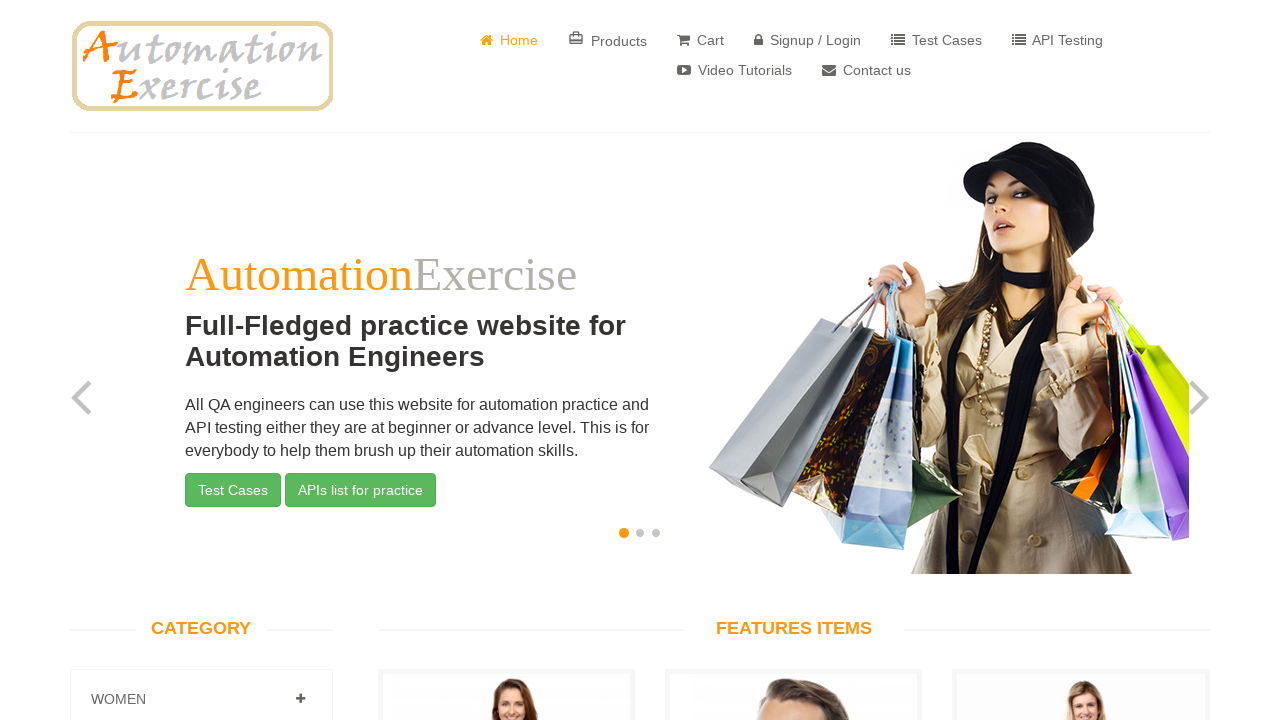

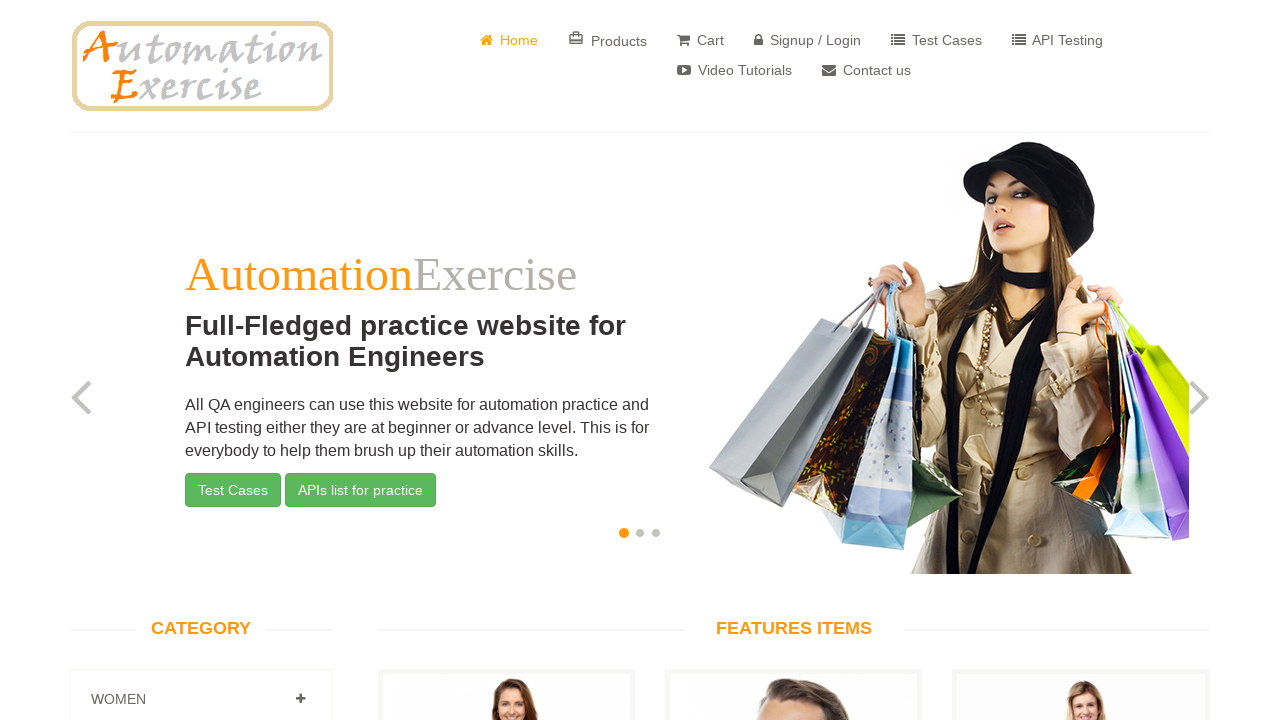